Tests that Clear completed button is hidden when no items are completed

Starting URL: https://demo.playwright.dev/todomvc

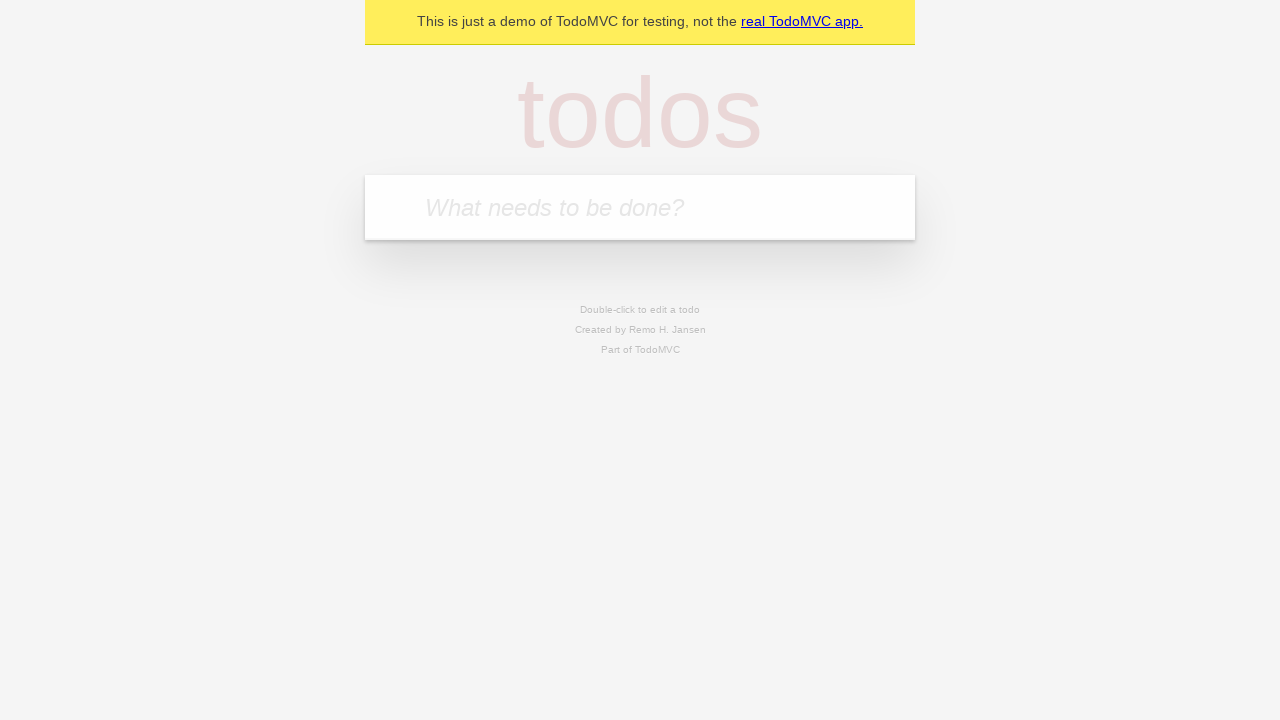

Filled todo input with 'buy some cheese' on internal:attr=[placeholder="What needs to be done?"i]
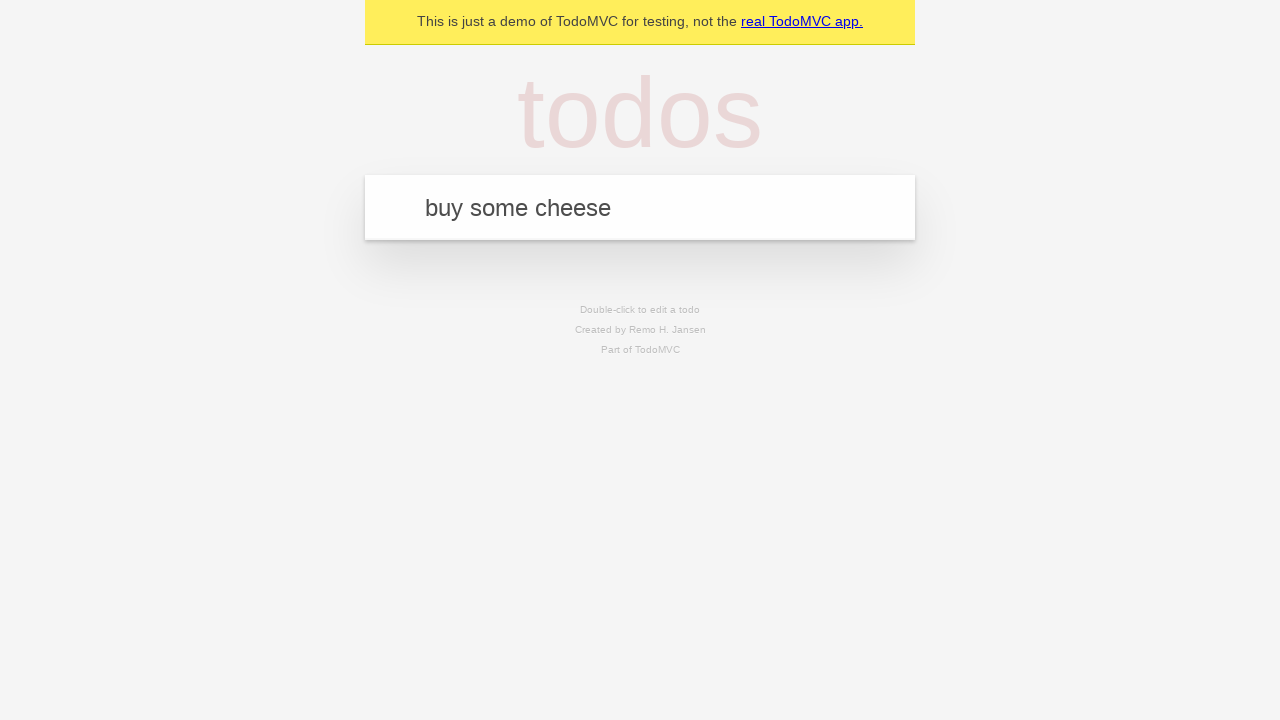

Pressed Enter to create first todo on internal:attr=[placeholder="What needs to be done?"i]
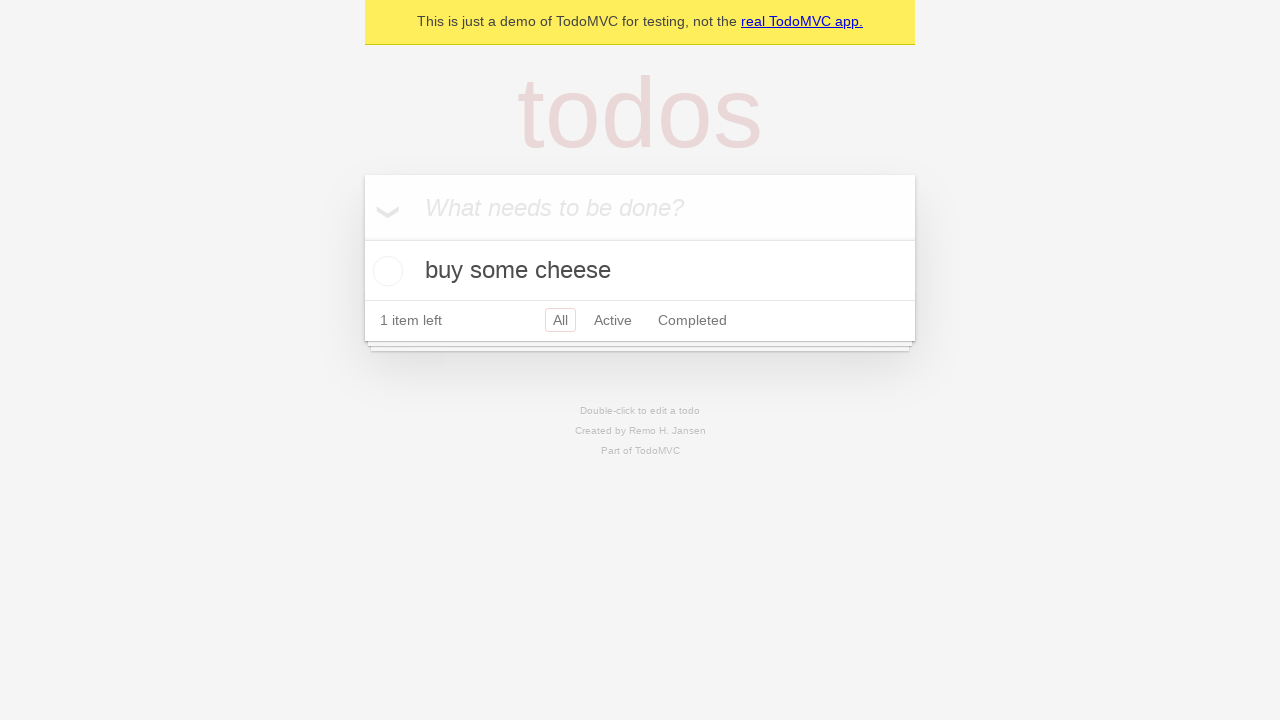

Filled todo input with 'feed the cat' on internal:attr=[placeholder="What needs to be done?"i]
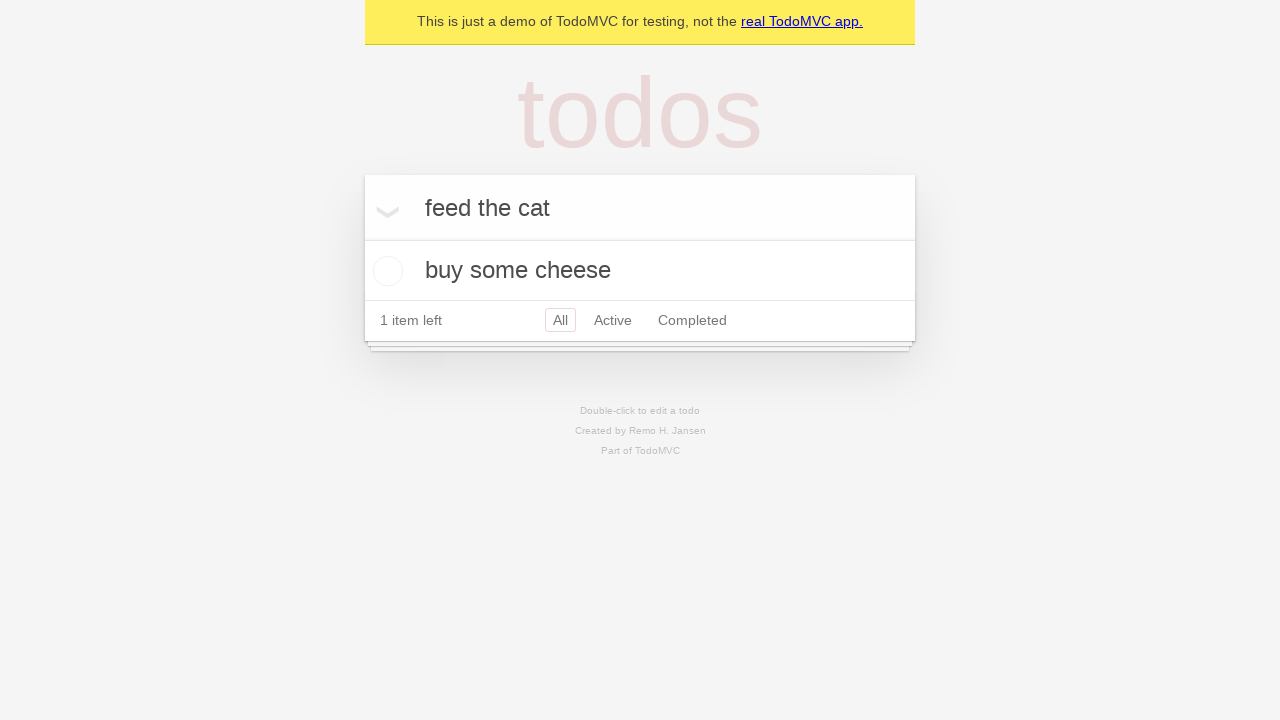

Pressed Enter to create second todo on internal:attr=[placeholder="What needs to be done?"i]
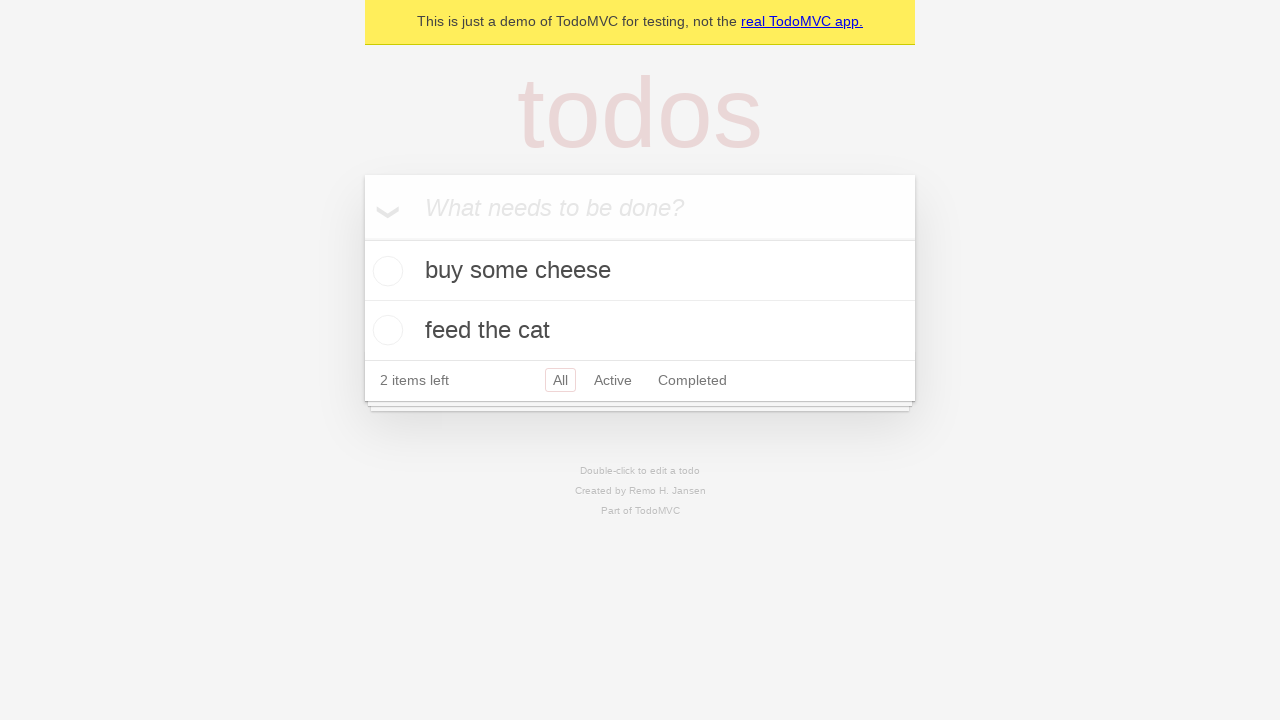

Filled todo input with 'book a doctors appointment' on internal:attr=[placeholder="What needs to be done?"i]
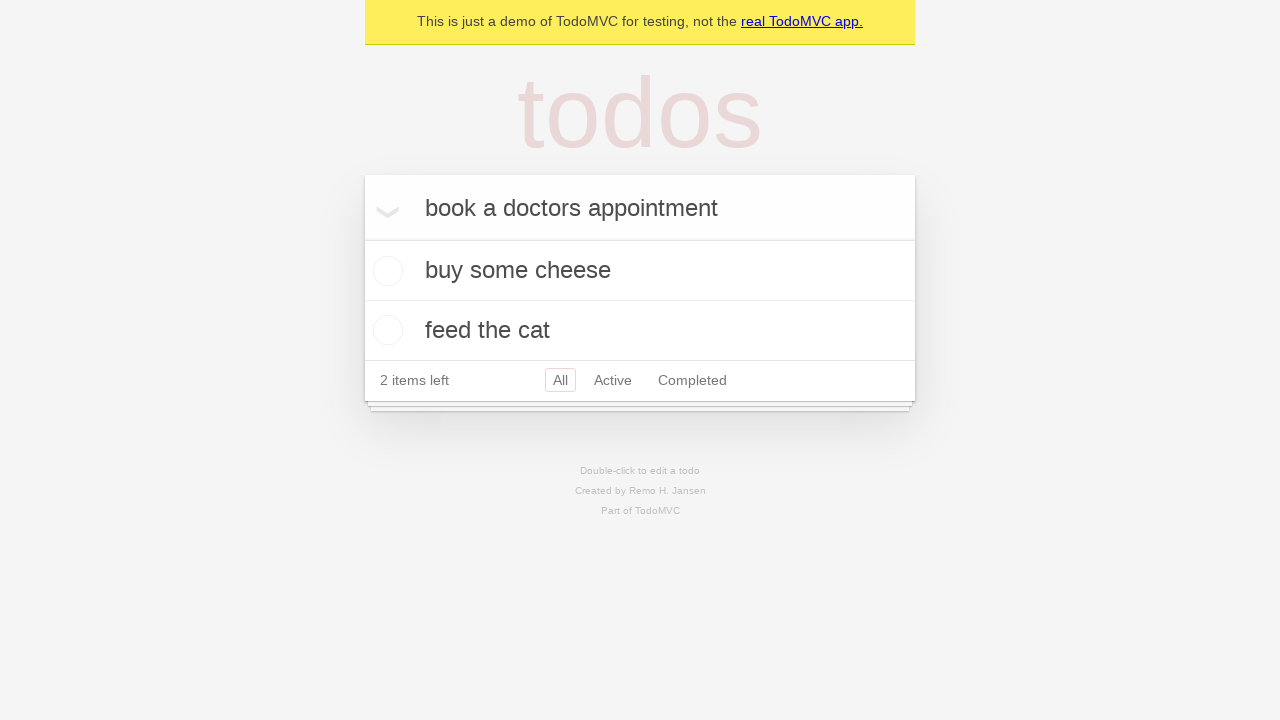

Pressed Enter to create third todo on internal:attr=[placeholder="What needs to be done?"i]
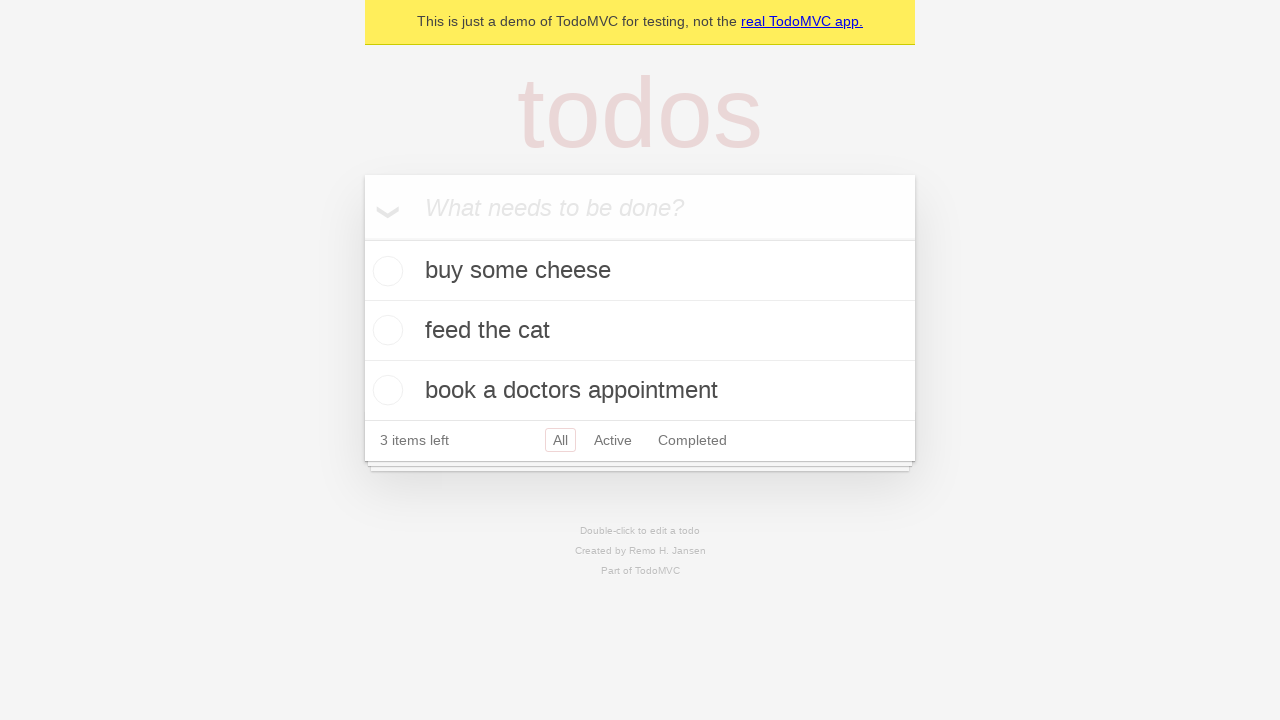

Waited for third todo to appear in the list
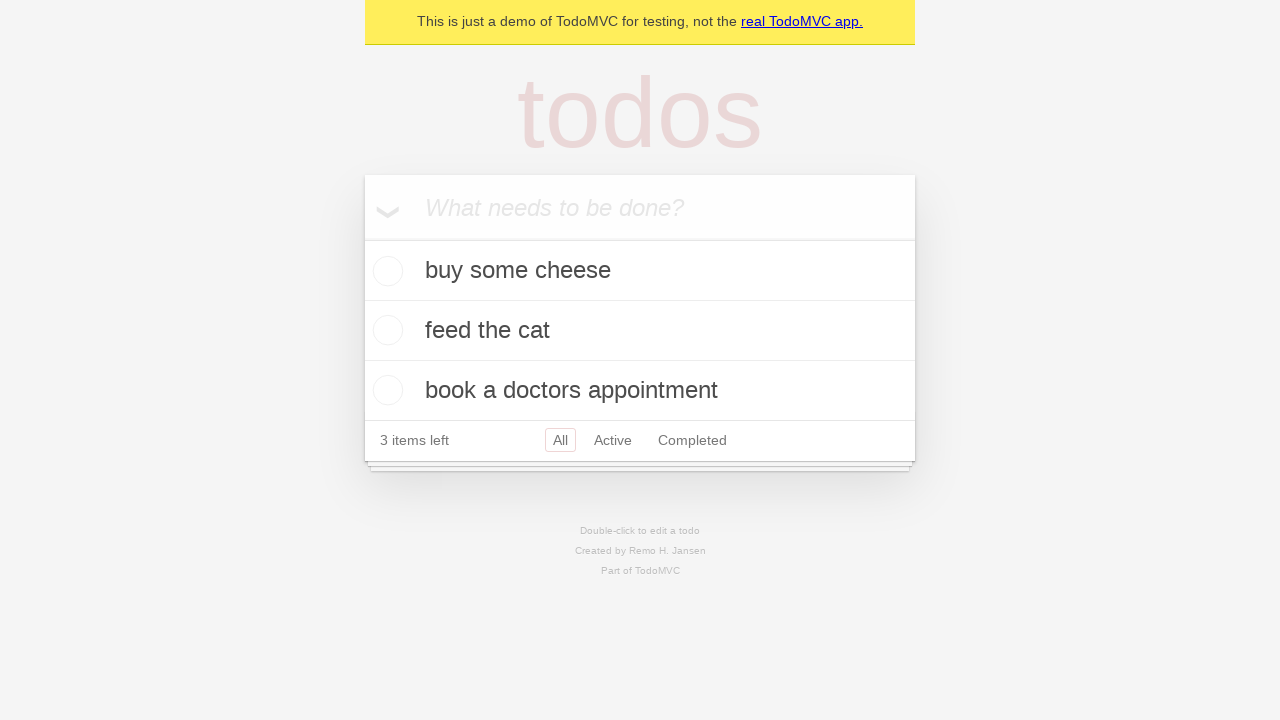

Checked the first todo item as completed at (385, 271) on .todo-list li .toggle >> nth=0
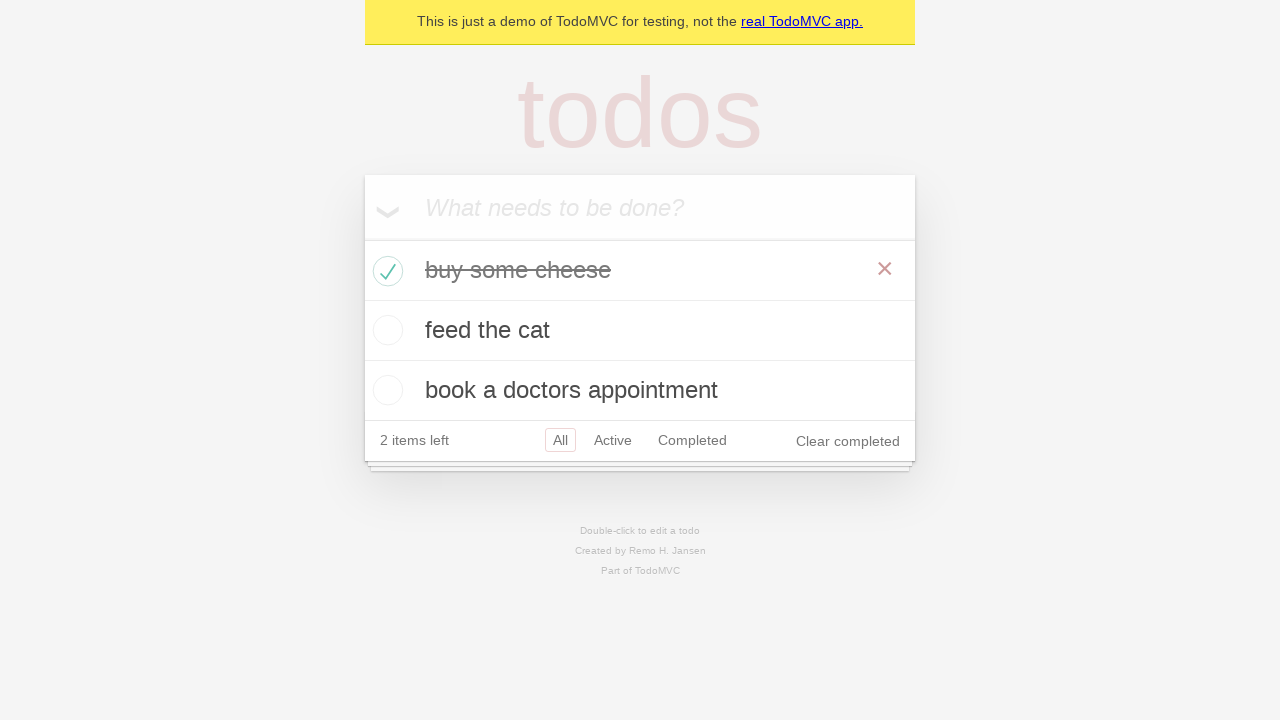

Clicked 'Clear completed' button to remove completed todo at (848, 441) on internal:role=button[name="Clear completed"i]
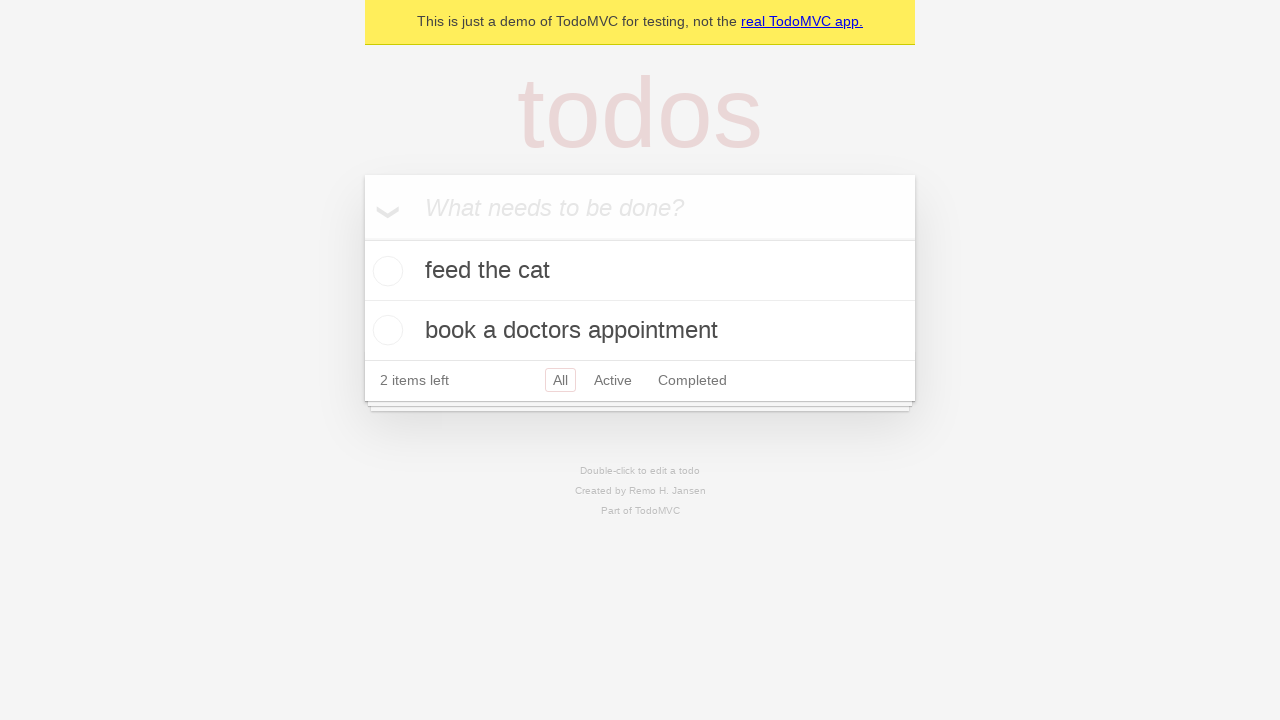

Waited 500ms for Clear completed button to be hidden since no items are completed
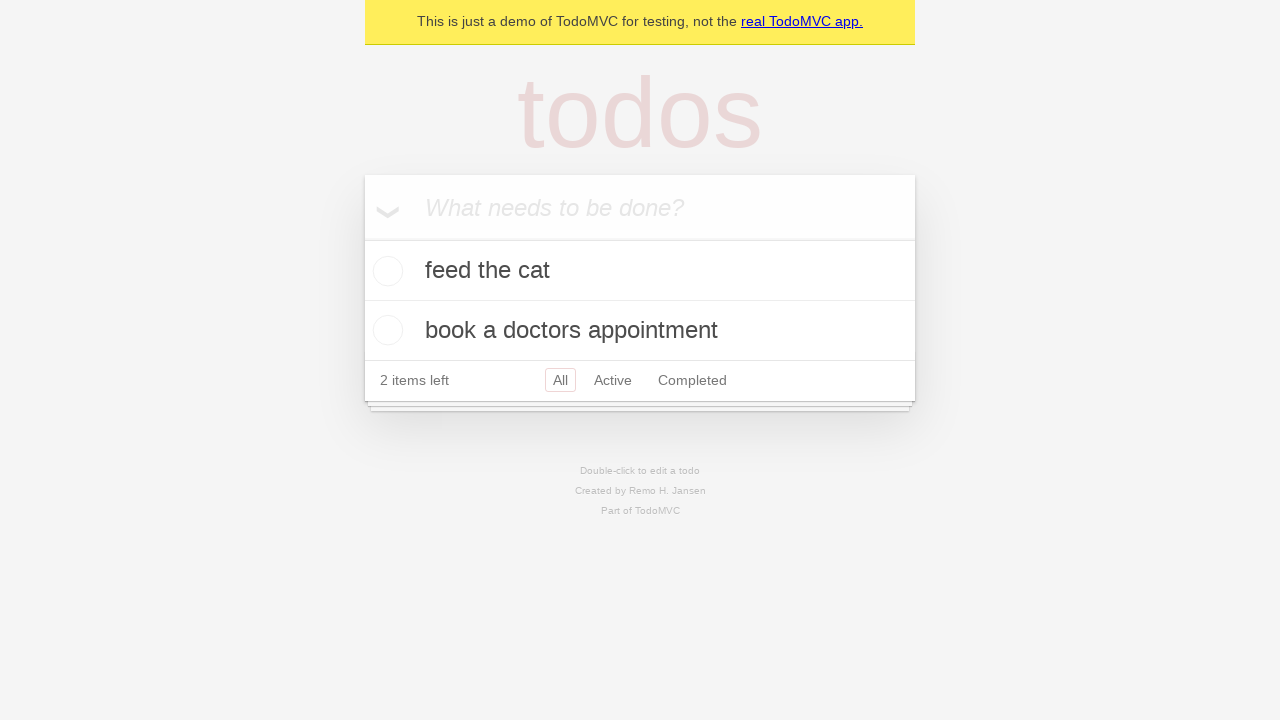

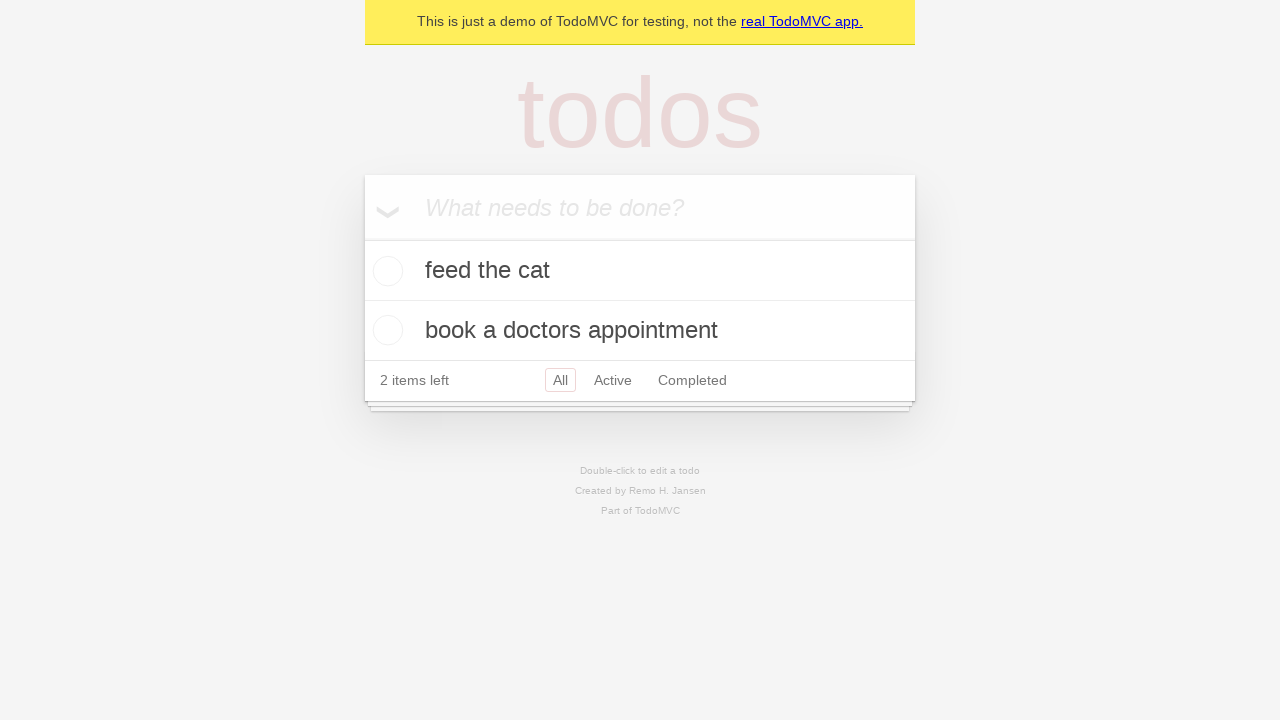